Tests registration form with a valid email format containing mixed case letters

Starting URL: https://suninjuly.github.io/registration1.html

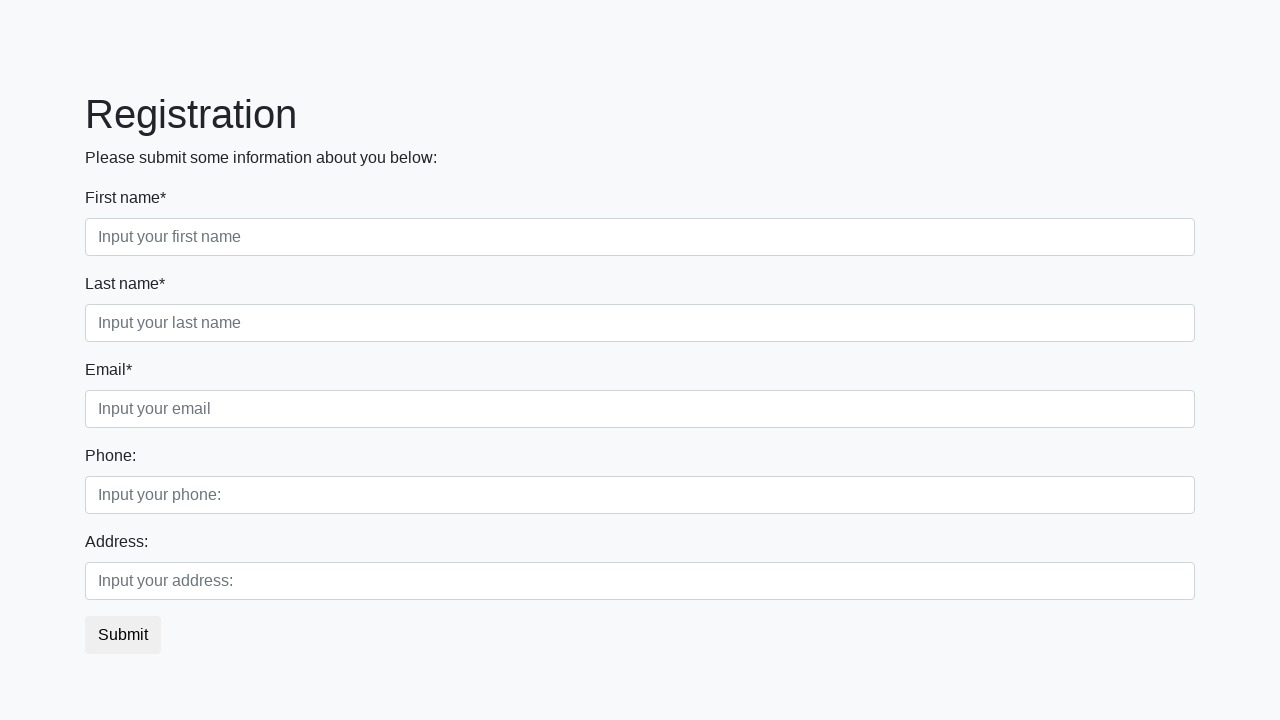

Filled first name field with 'Bob' on .first_block .form-group:nth-child(1) input
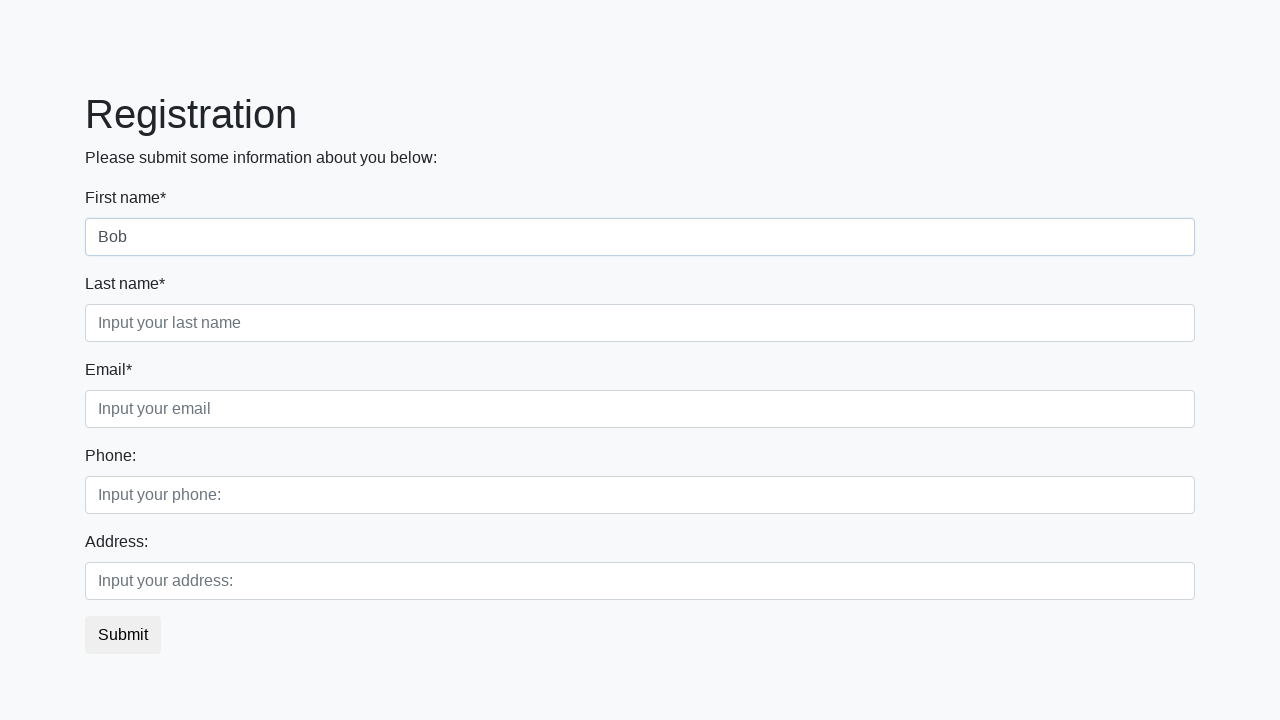

Filled last name field with 'Maverick' on //div[@class='first_block']//input[@class='form-control second']
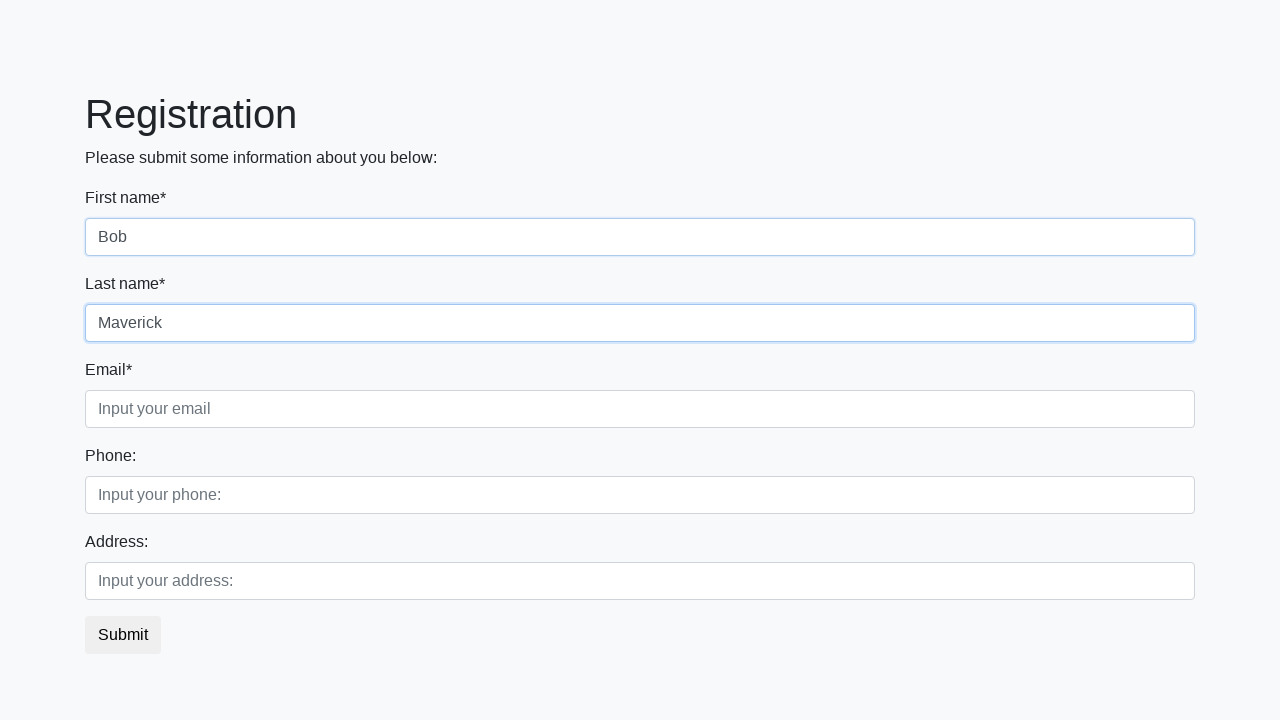

Filled email field with mixed case email 'wEsT123@le.com' on //div[@class='first_block']//input[@class='form-control third']
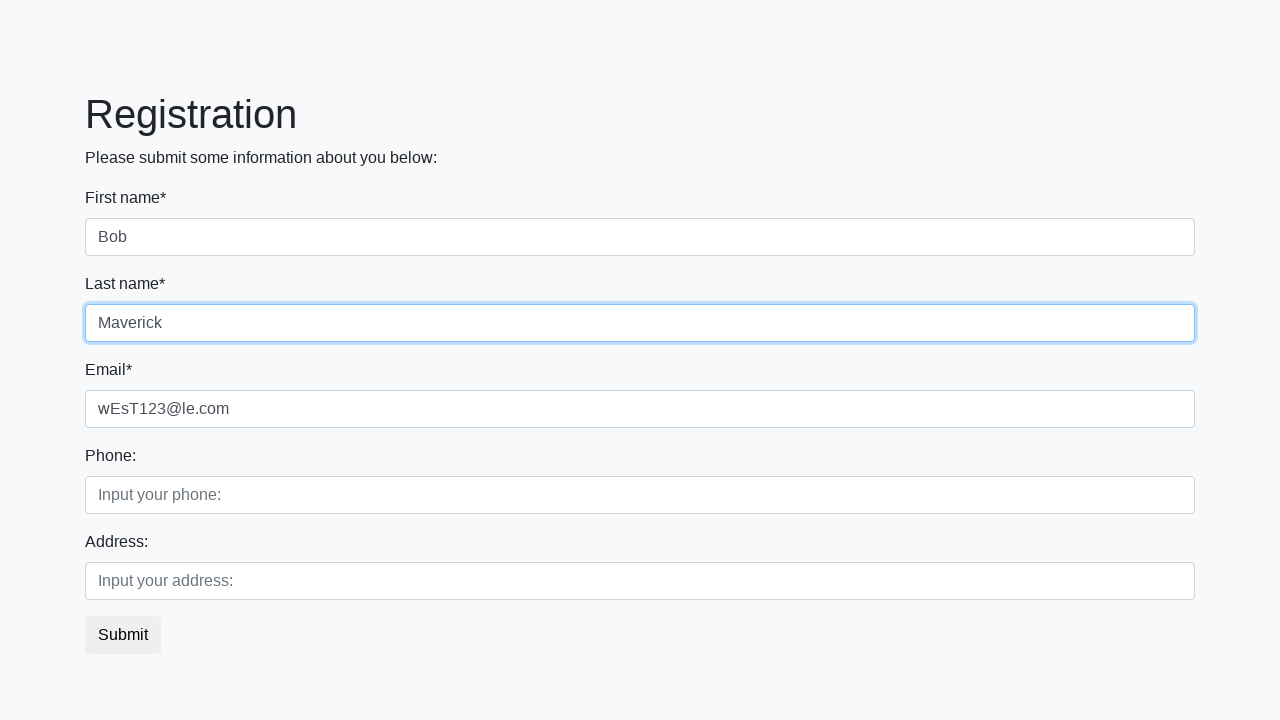

Clicked submit button to register at (123, 635) on xpath=//button[@class='btn btn-default']
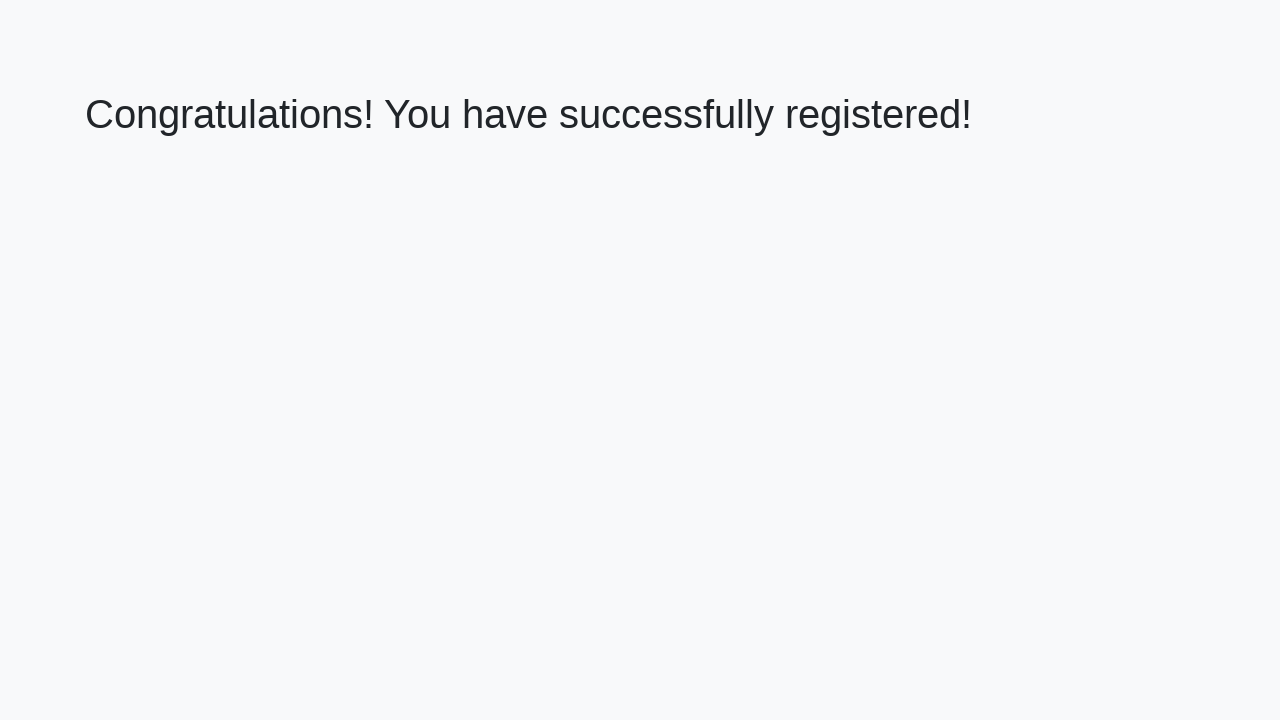

Verified success message 'Congratulations! You have successfully registered!' appeared
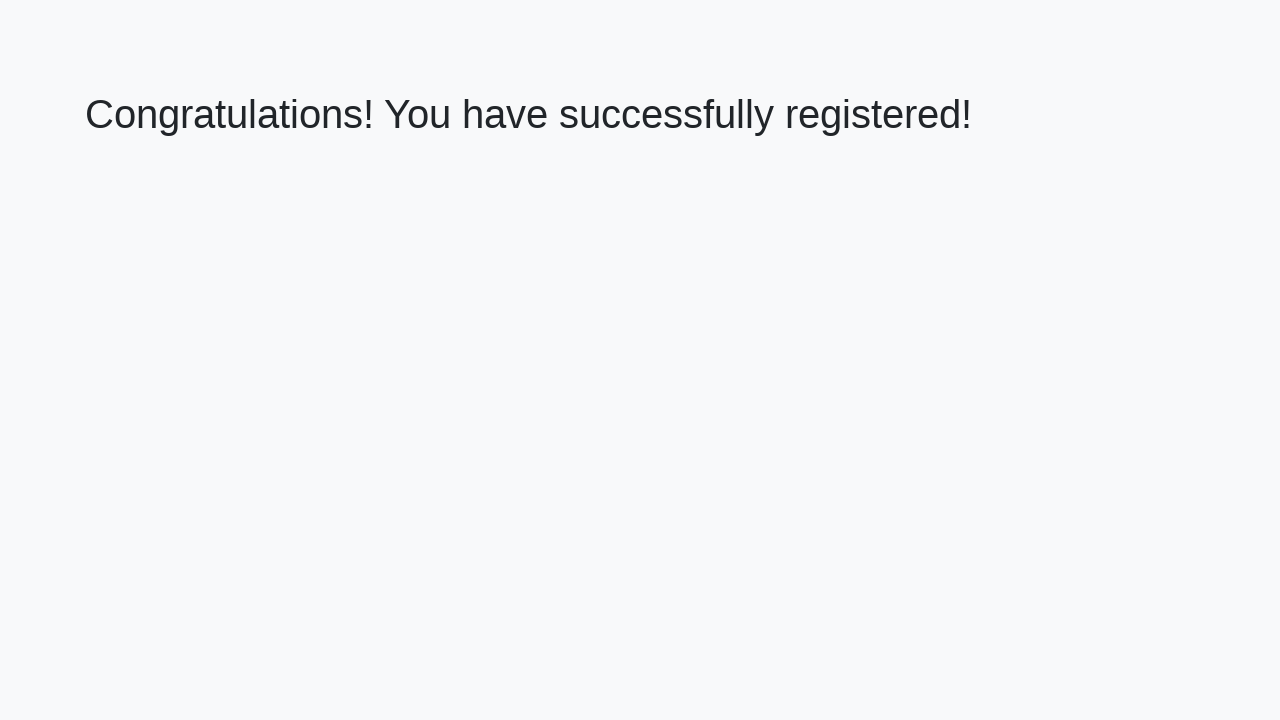

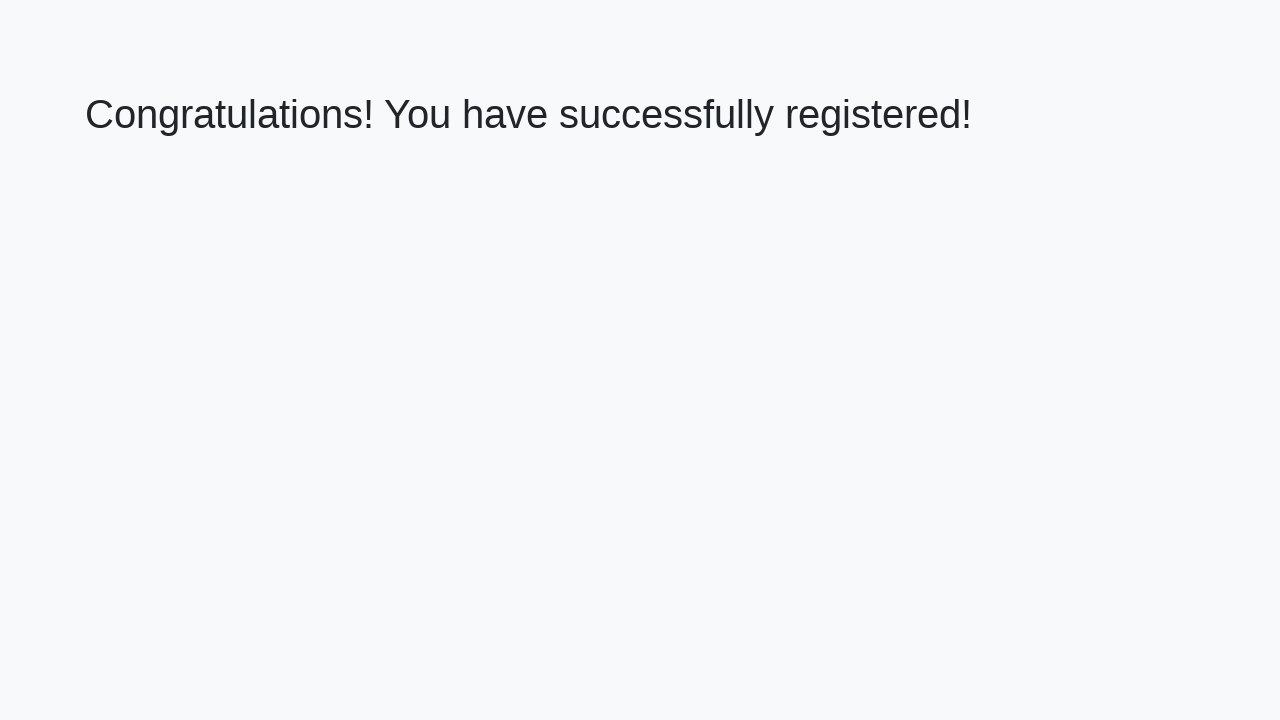